Tests Prompt Alert functionality by clicking the Prompt Alert button, entering a custom message, and accepting the prompt

Starting URL: https://v1.training-support.net/selenium/javascript-alerts

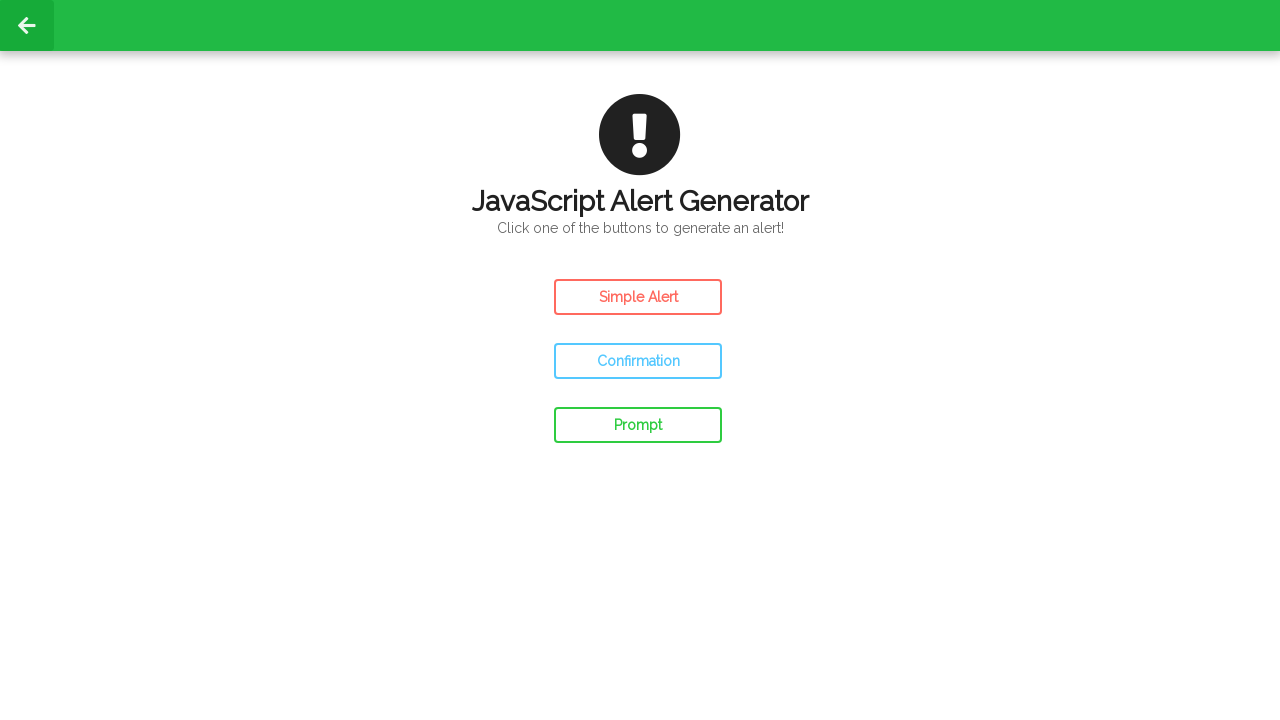

Set up dialog handler to accept prompt with custom message
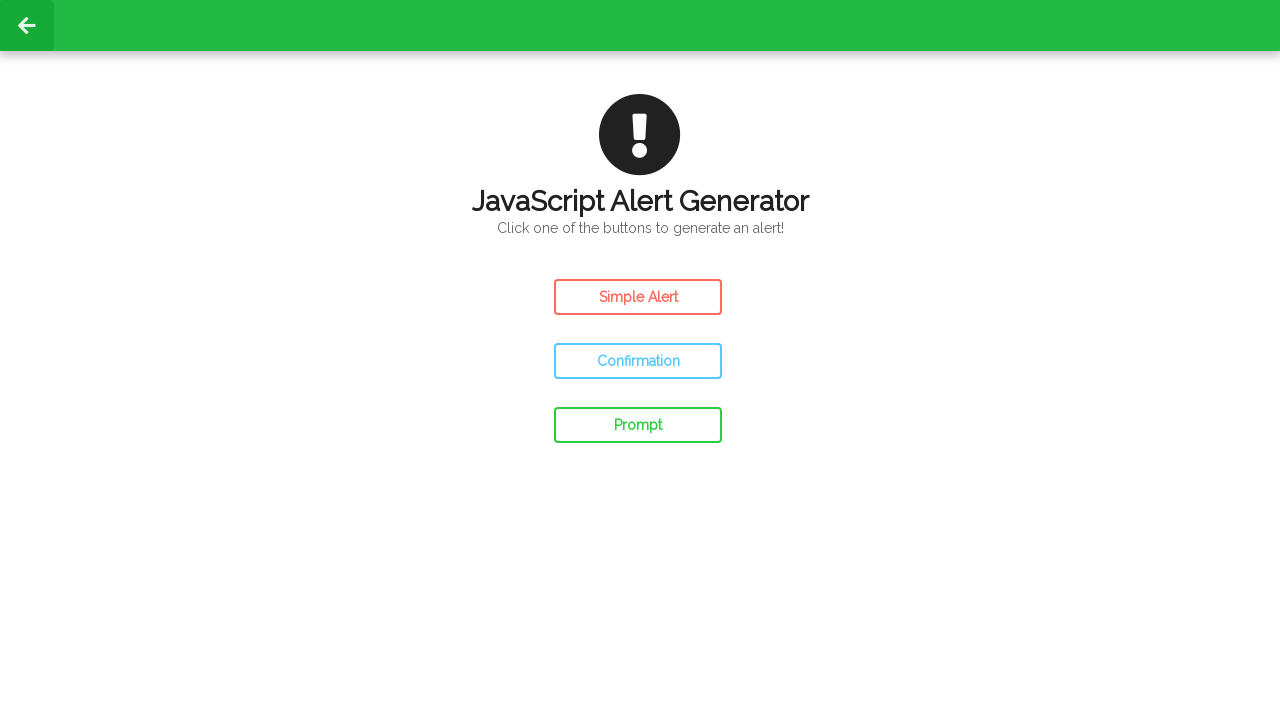

Clicked the Prompt Alert button at (638, 425) on #prompt
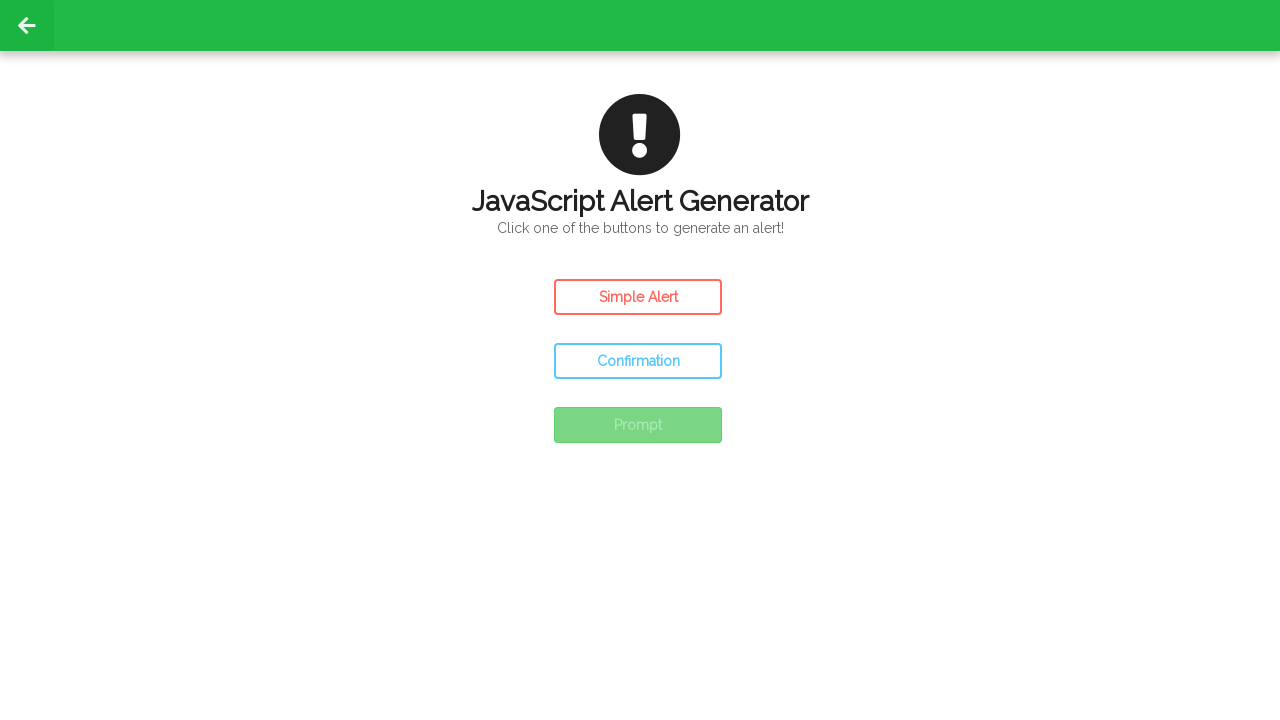

Waited for prompt alert to be processed
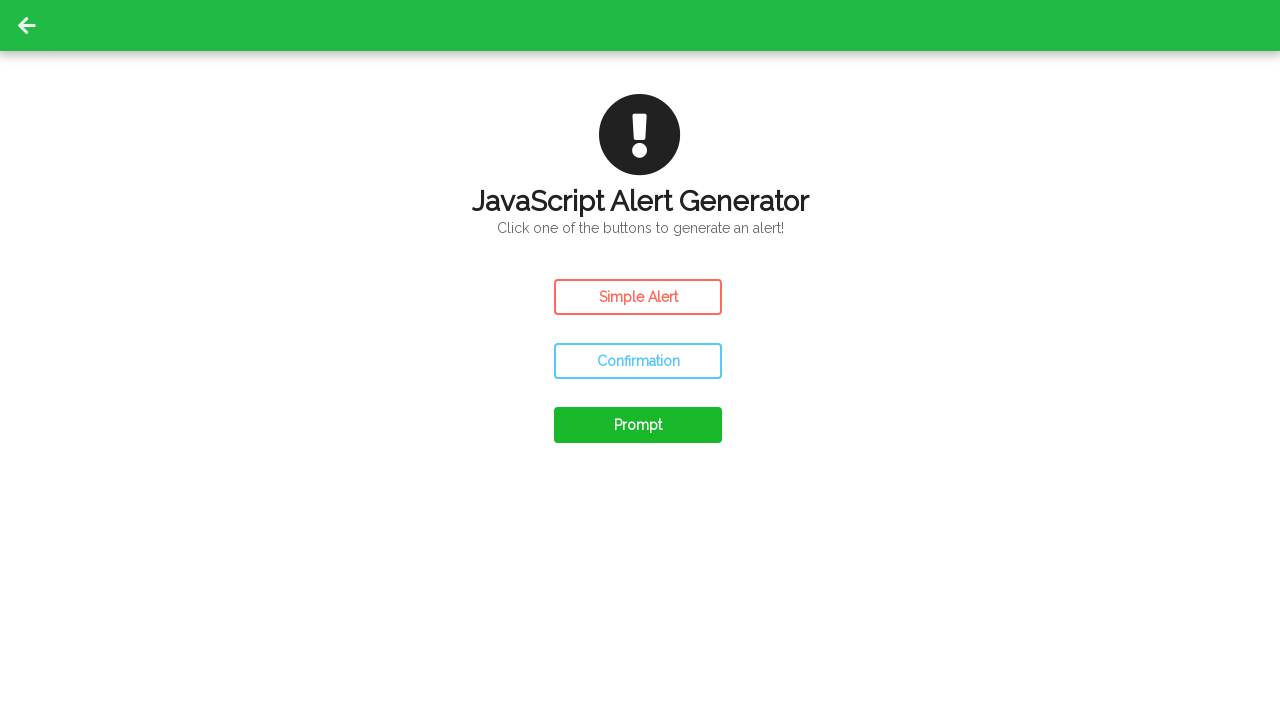

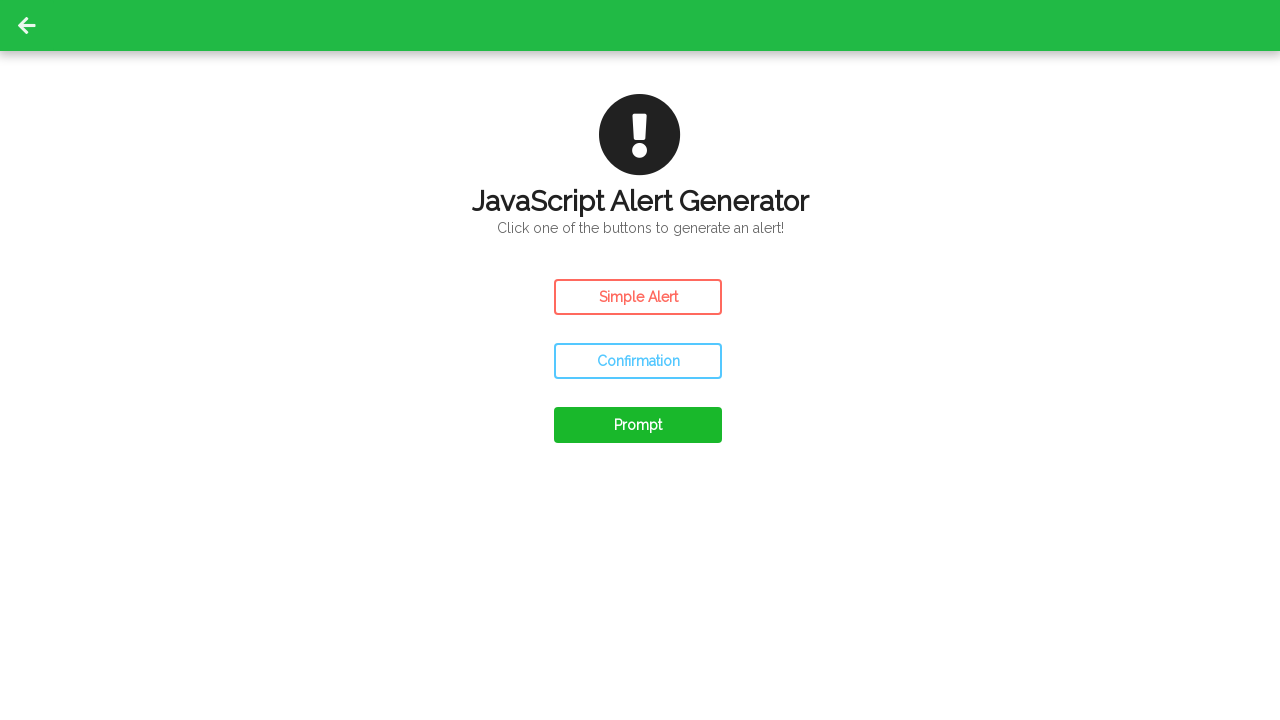